Opens the Join As Specialist modal, fills the phone number field, then closes the modal

Starting URL: https://famcare.app

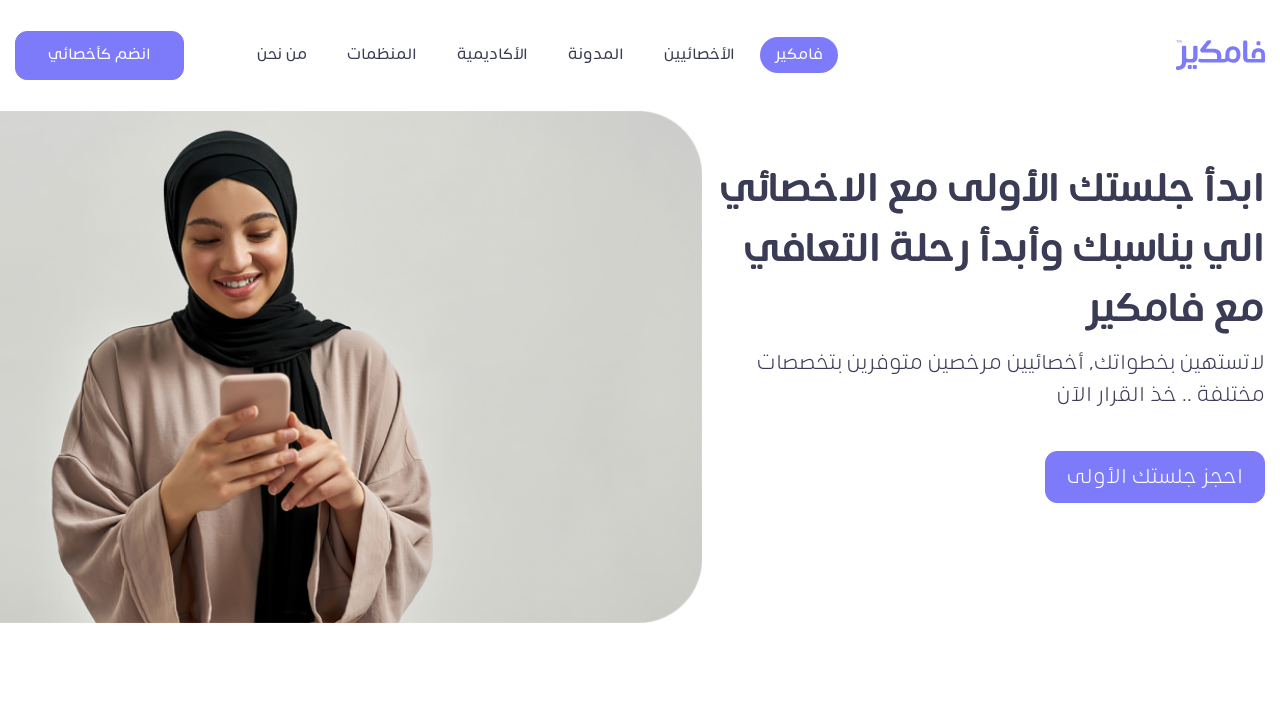

Navigated to https://famcare.app
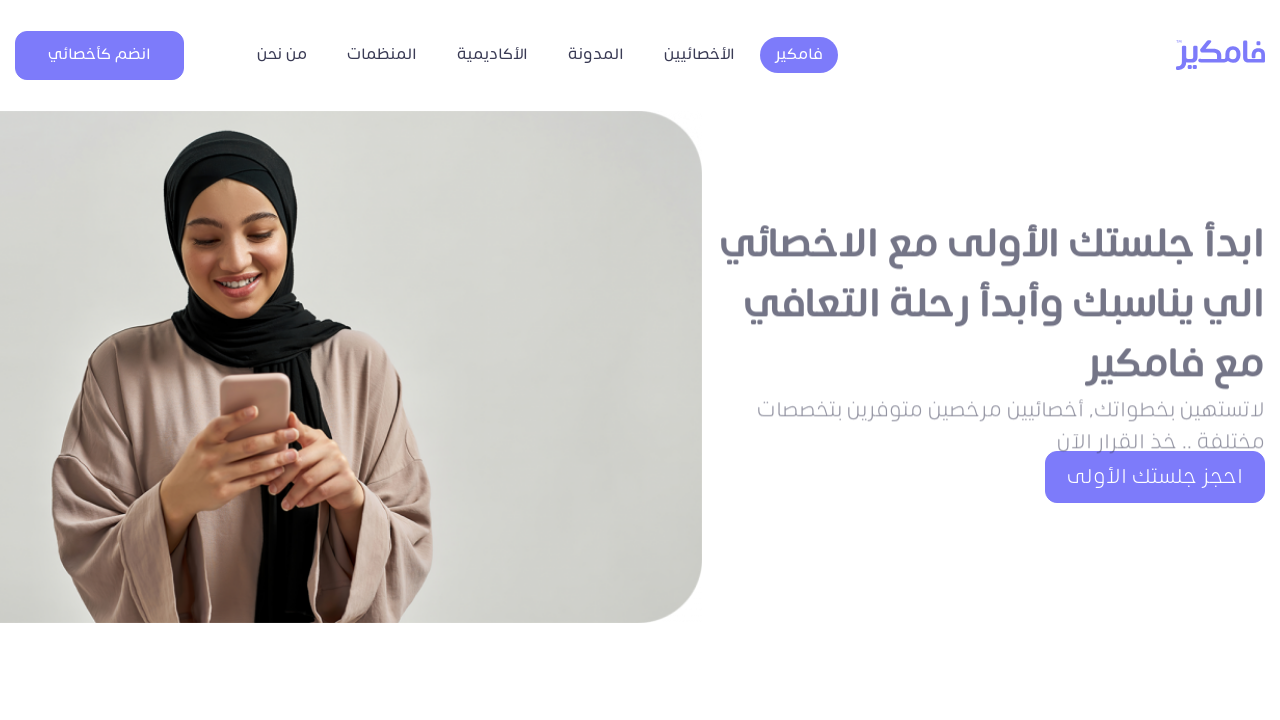

Clicked the Join As Specialist button to open modal at (100, 55) on xpath=//*[@id='navbarContent']/button
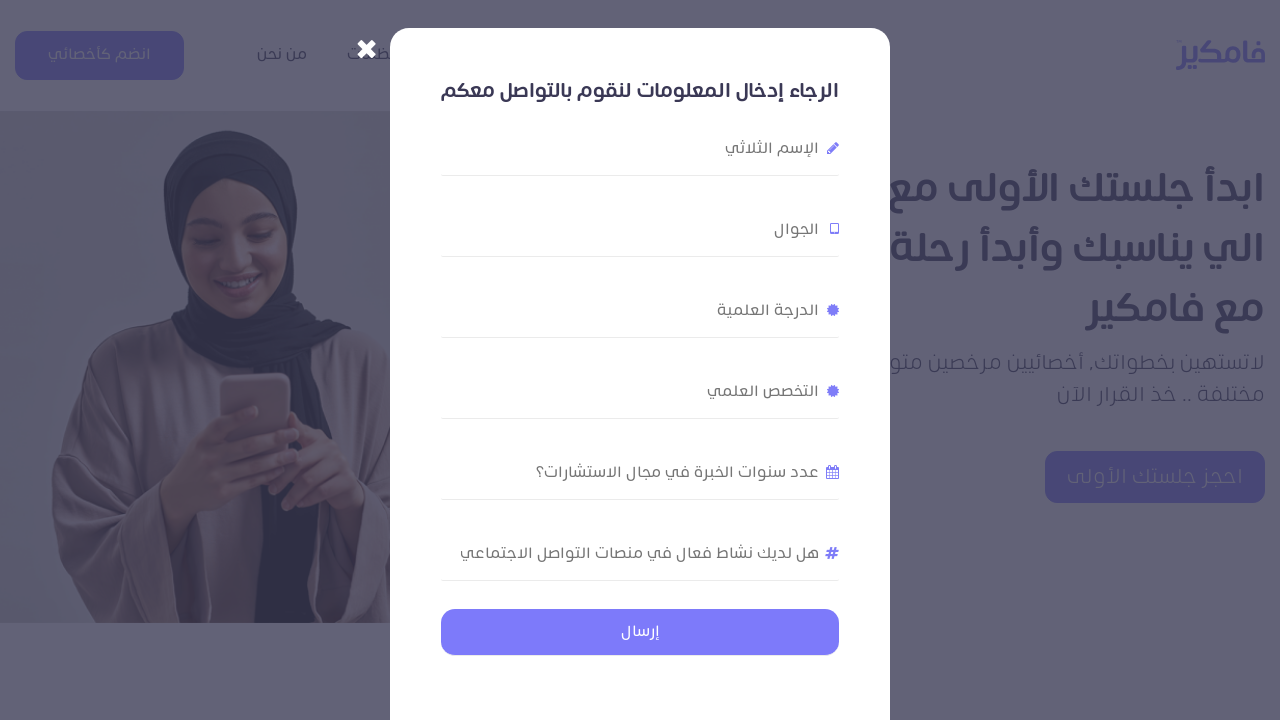

Join As Specialist modal appeared
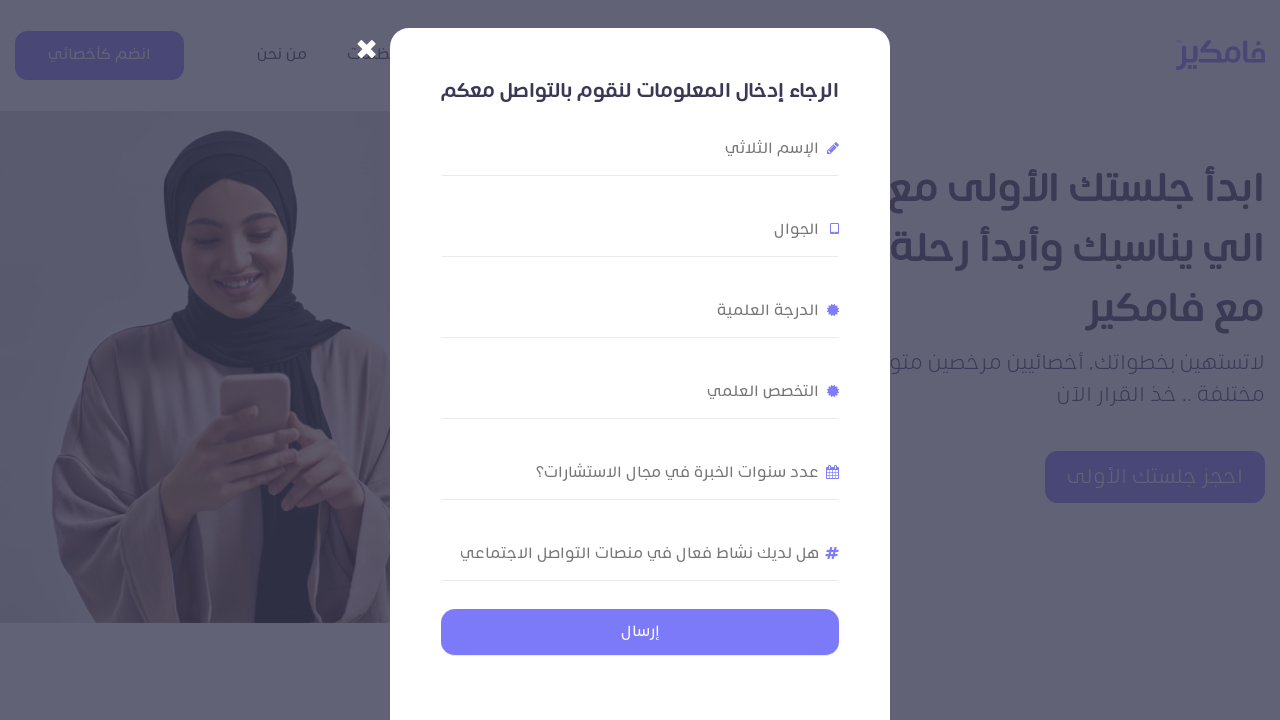

Filled the phone number field with '+1-555-234-8765' on #joinUsModal form input[name='your-phone']
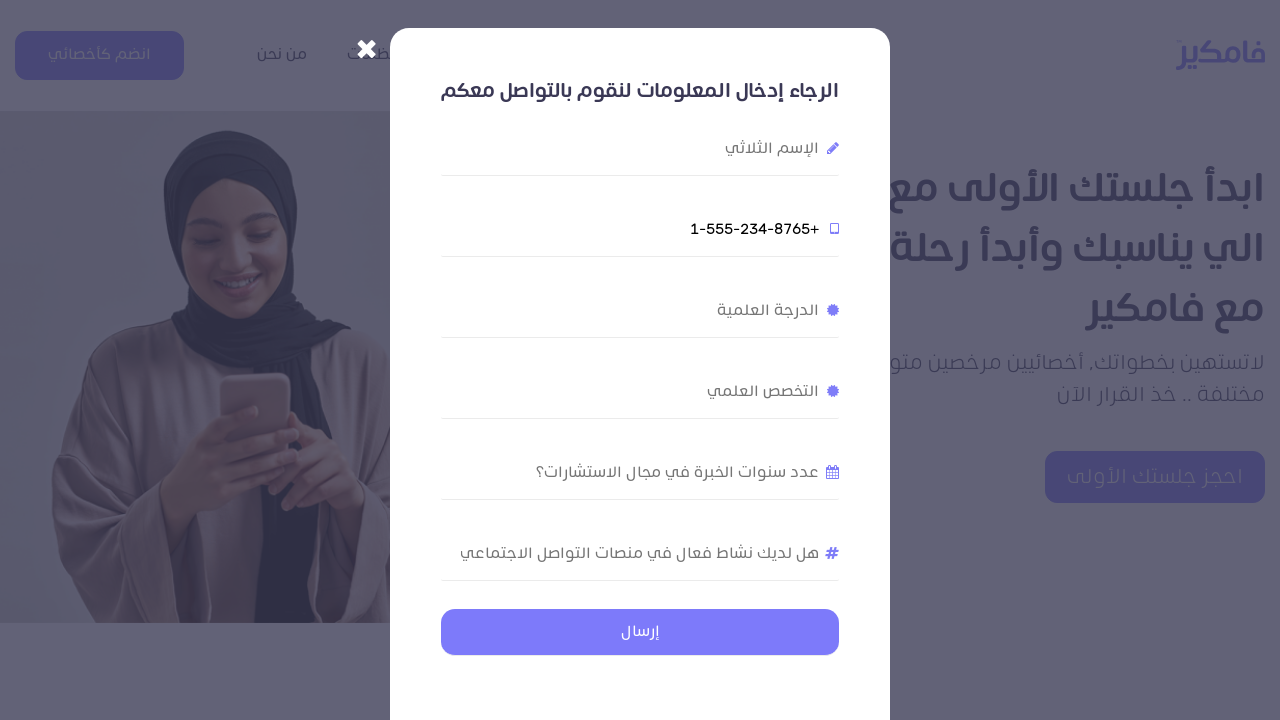

Clicked the close button to close the modal at (366, 45) on xpath=//*[@id='joinUsModal']/div/div/button/span
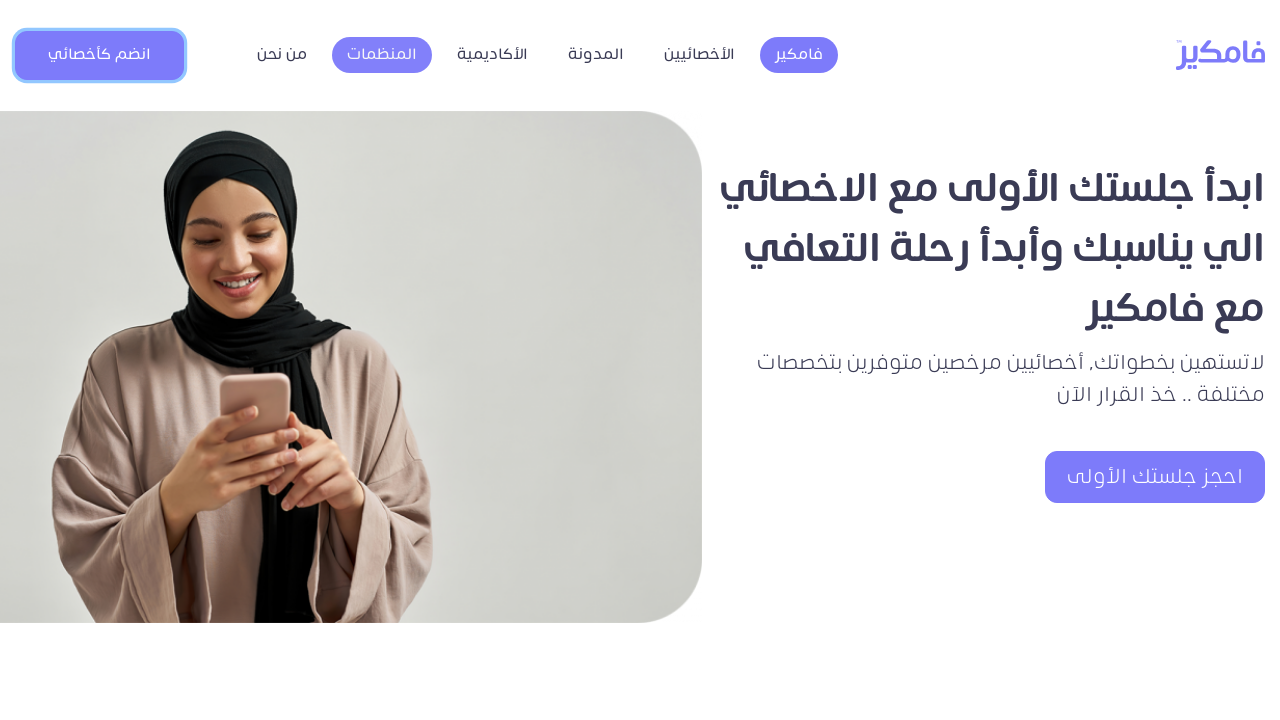

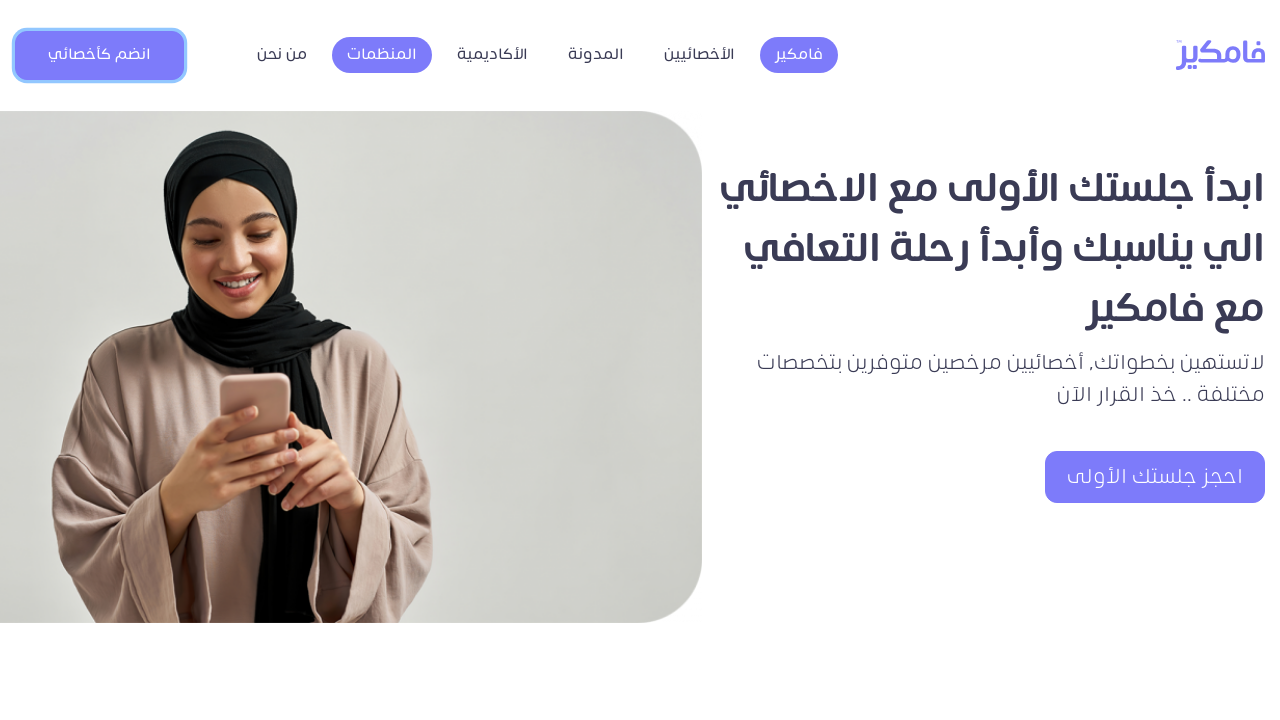